Tests marking todo items as complete by checking their checkboxes

Starting URL: https://demo.playwright.dev/todomvc/

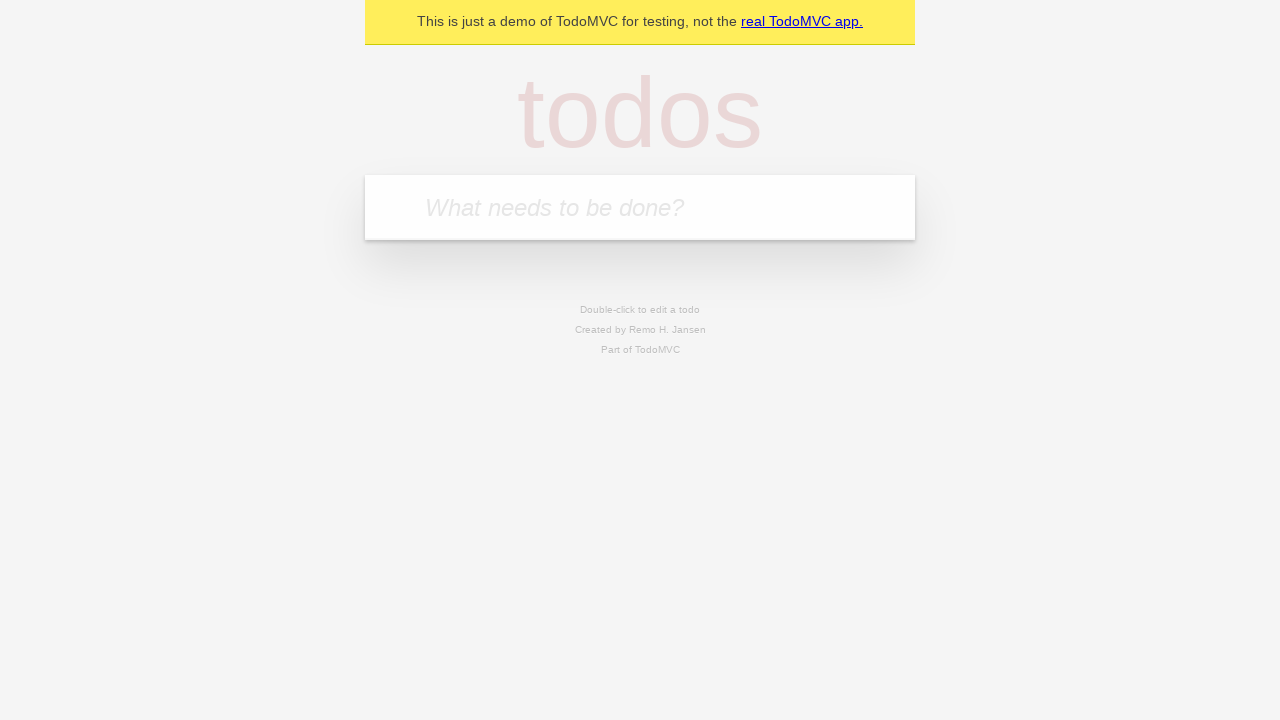

Located the todo input field
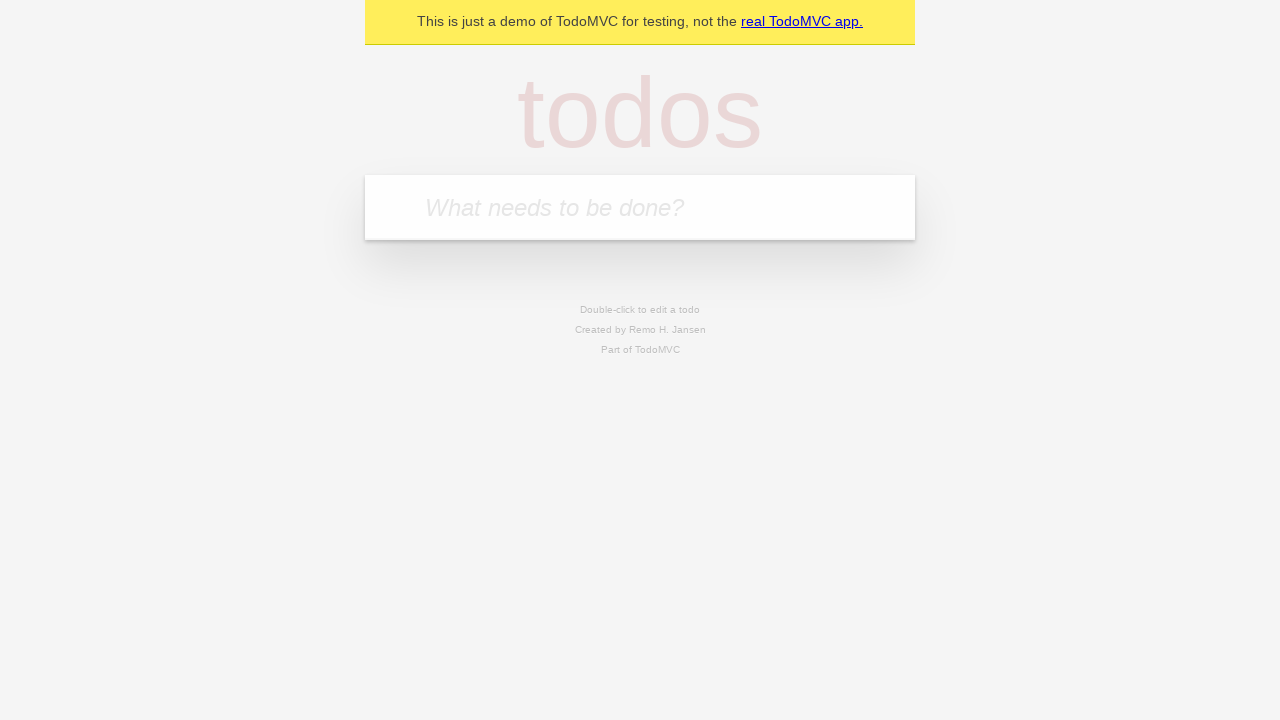

Filled todo input with 'buy some cheese' on internal:attr=[placeholder="What needs to be done?"i]
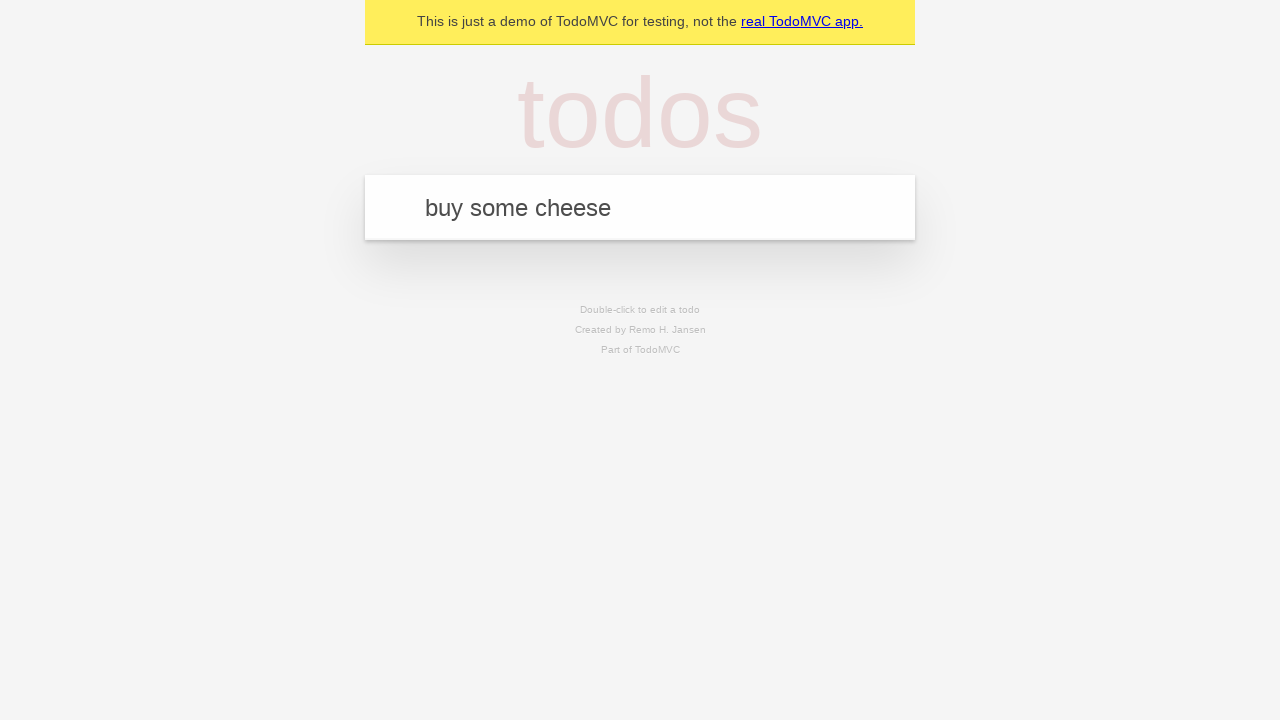

Pressed Enter to create first todo item on internal:attr=[placeholder="What needs to be done?"i]
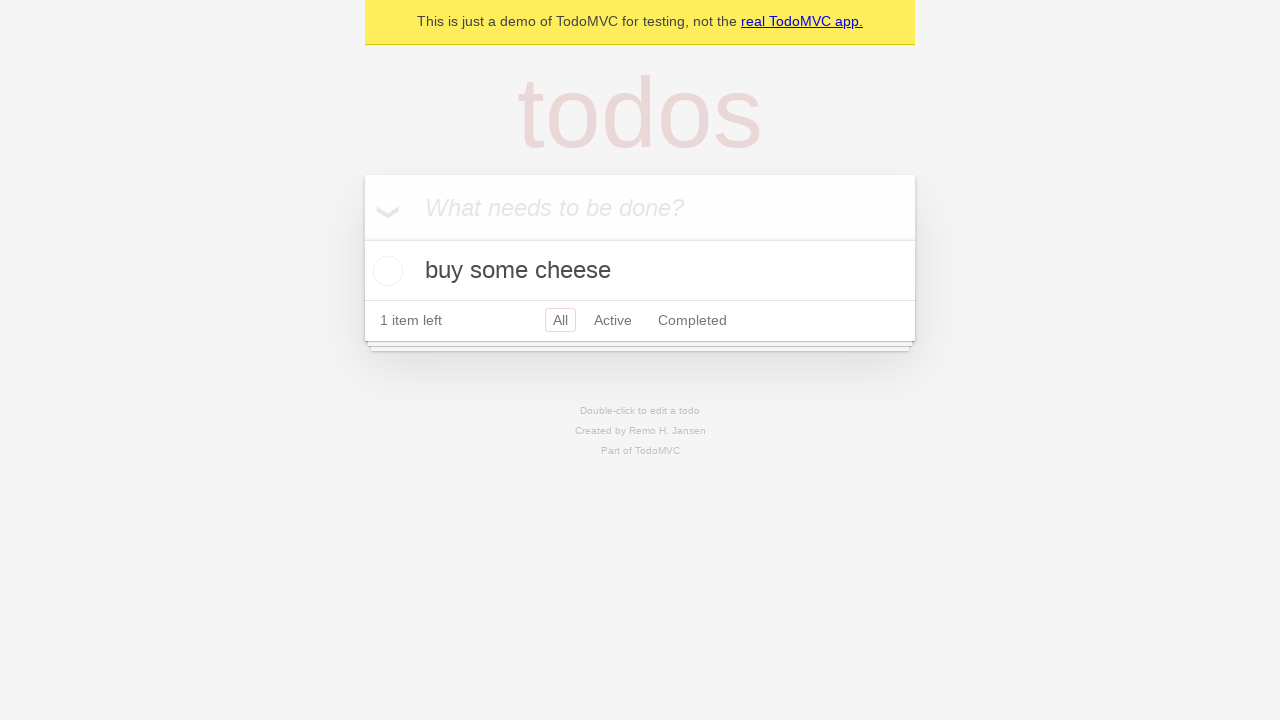

Filled todo input with 'feed the cat' on internal:attr=[placeholder="What needs to be done?"i]
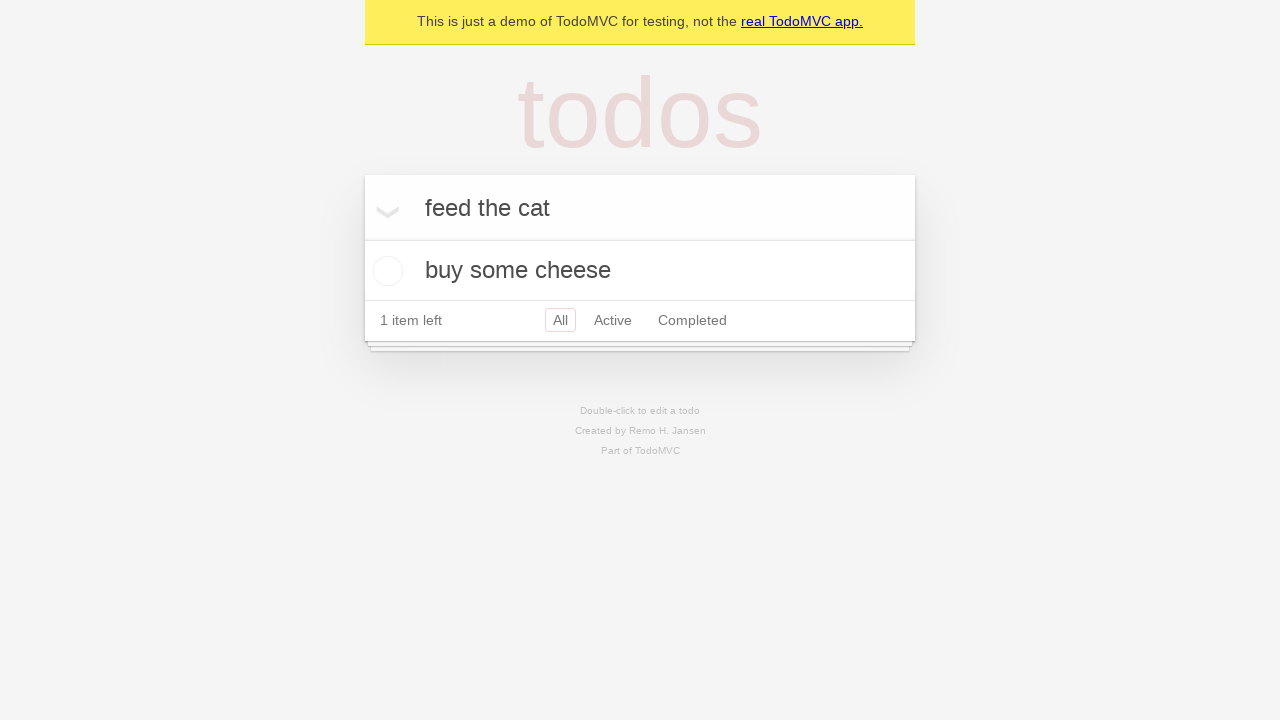

Pressed Enter to create second todo item on internal:attr=[placeholder="What needs to be done?"i]
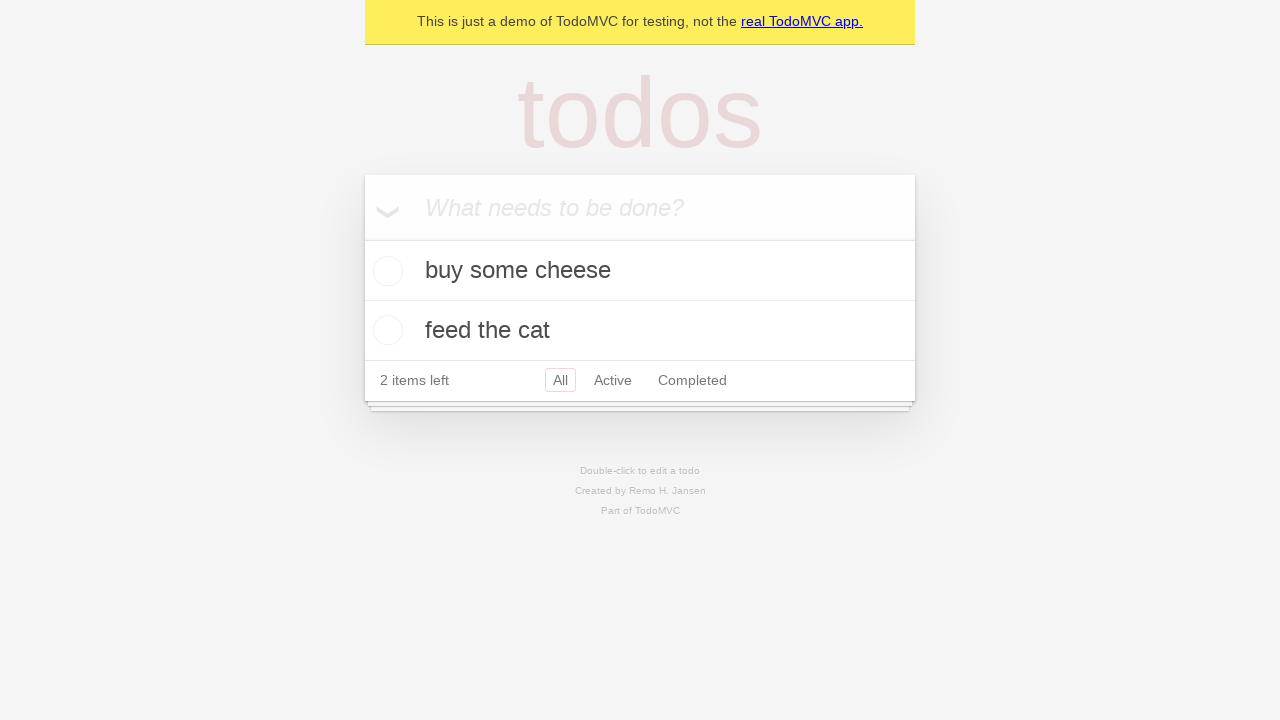

Located first todo item
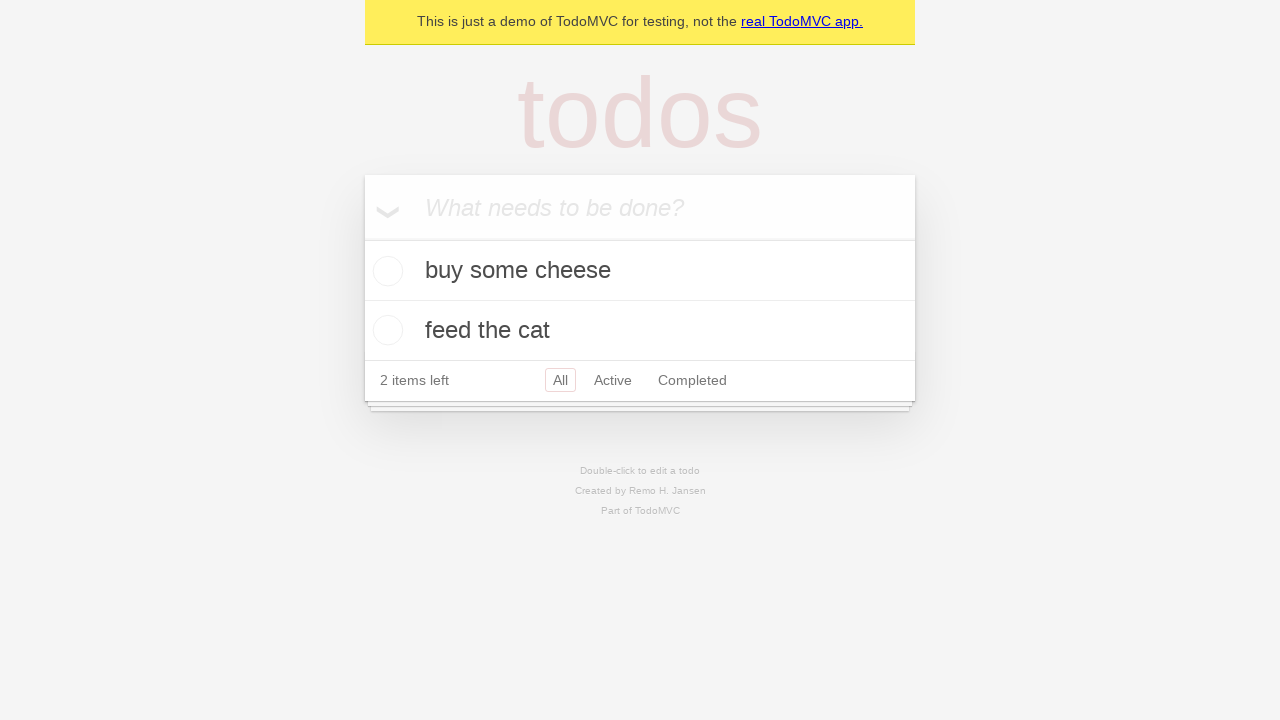

Checked first todo item as complete at (385, 271) on internal:testid=[data-testid="todo-item"s] >> nth=0 >> internal:role=checkbox
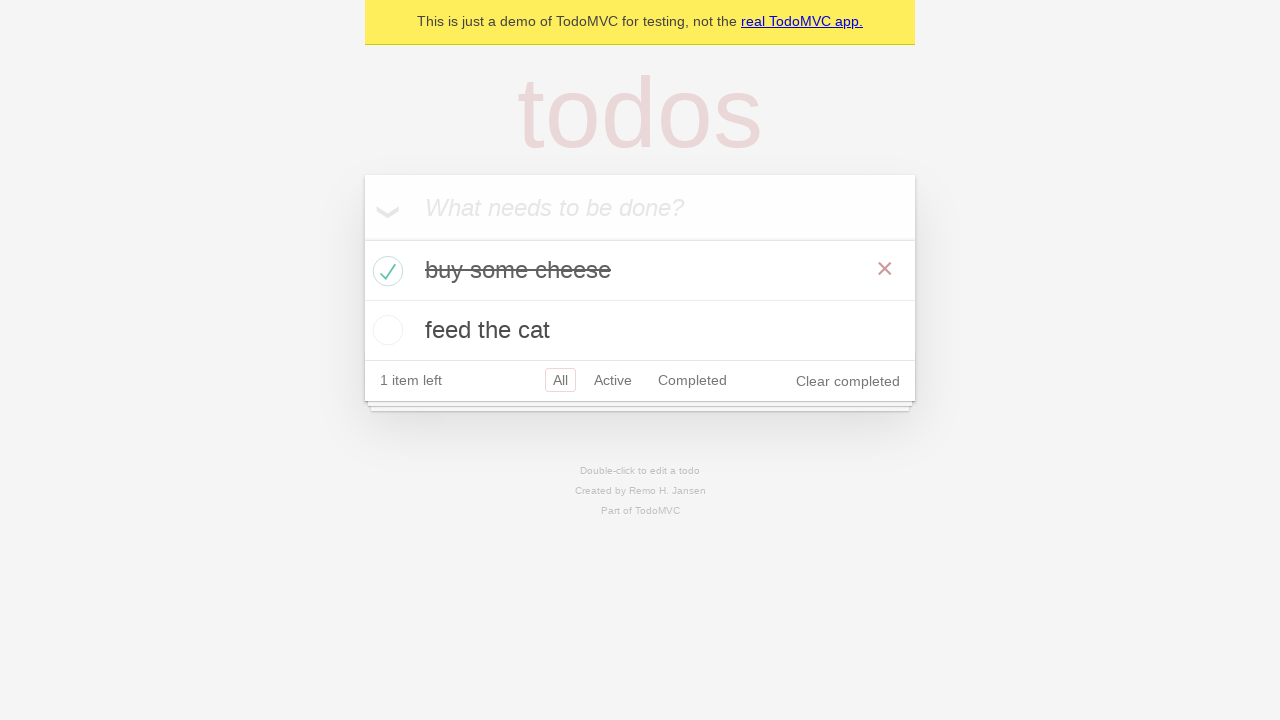

Located second todo item
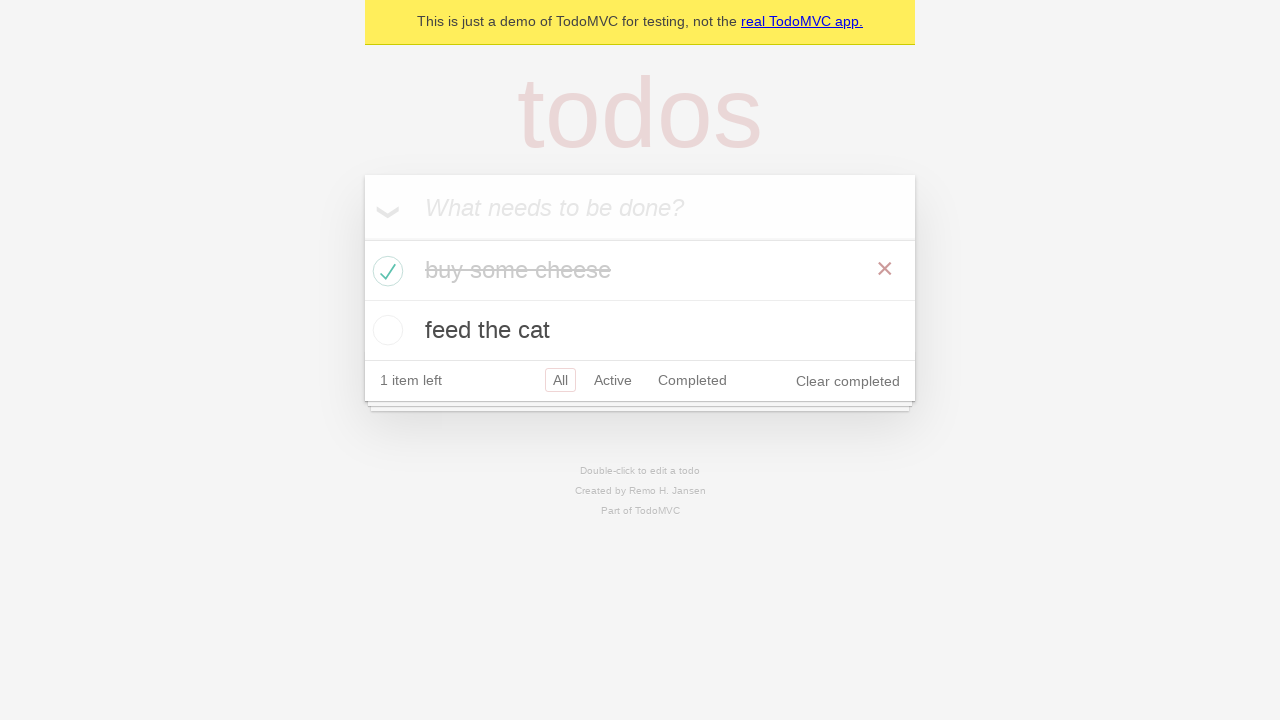

Checked second todo item as complete at (385, 330) on internal:testid=[data-testid="todo-item"s] >> nth=1 >> internal:role=checkbox
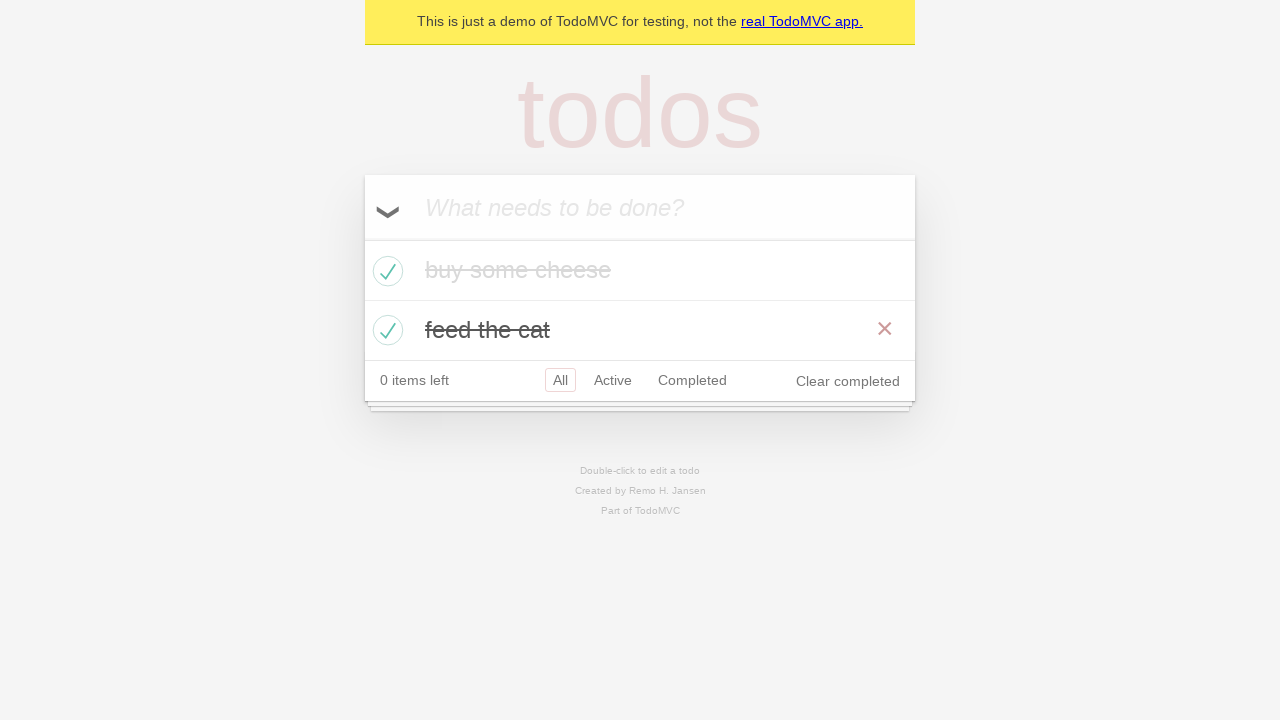

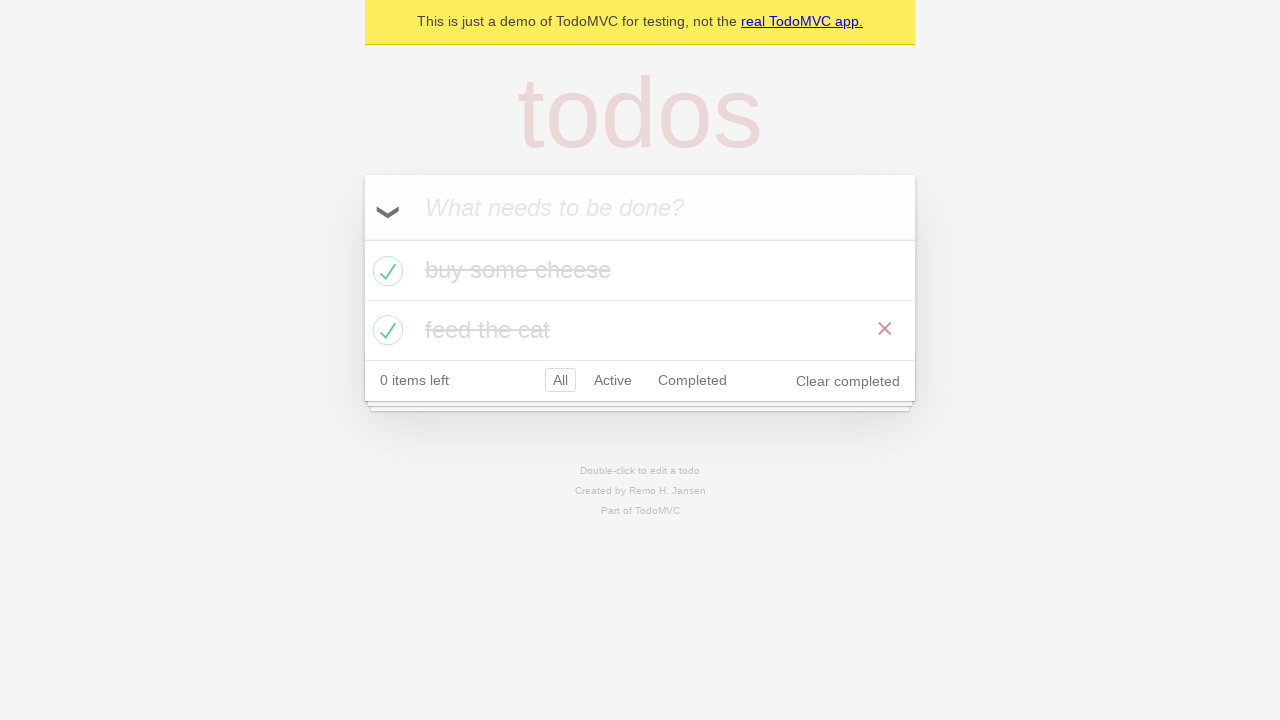